Tests the "Open Window" button functionality on the Rahul Shetty Academy Automation Practice page by clicking the button that opens a new browser window

Starting URL: https://www.rahulshettyacademy.com/AutomationPractice/

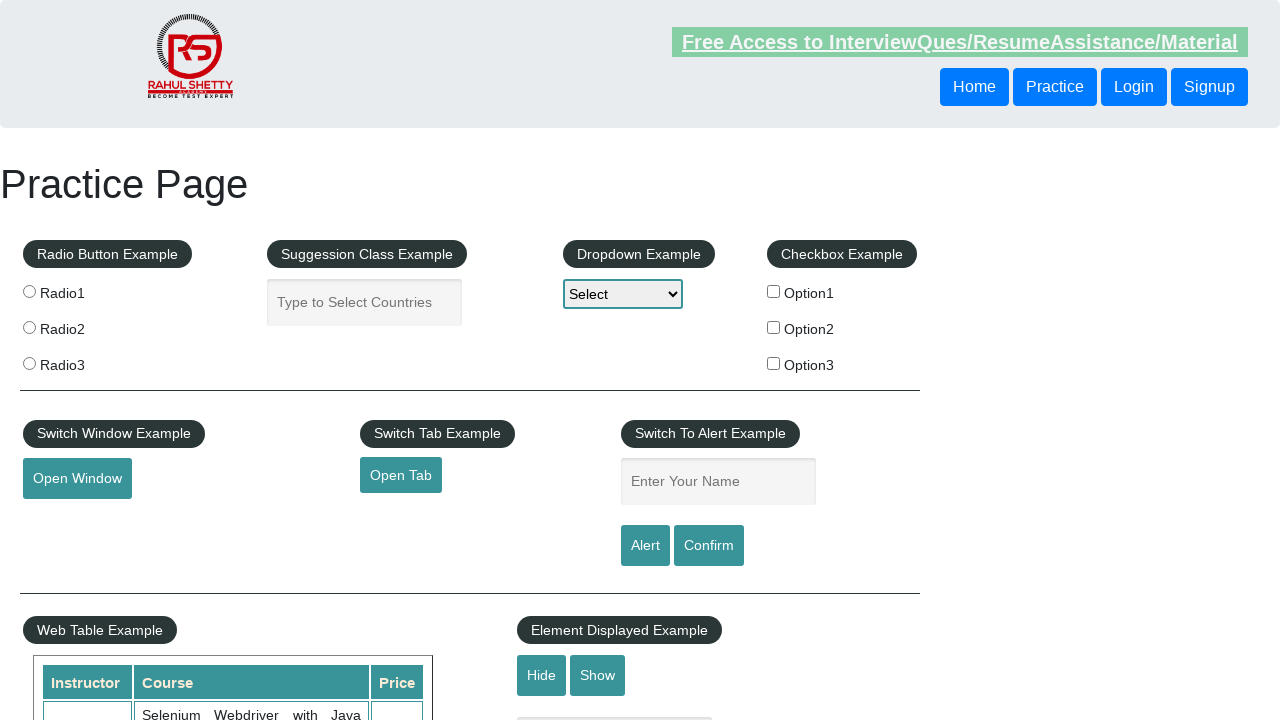

Navigated to Rahul Shetty Academy Automation Practice page
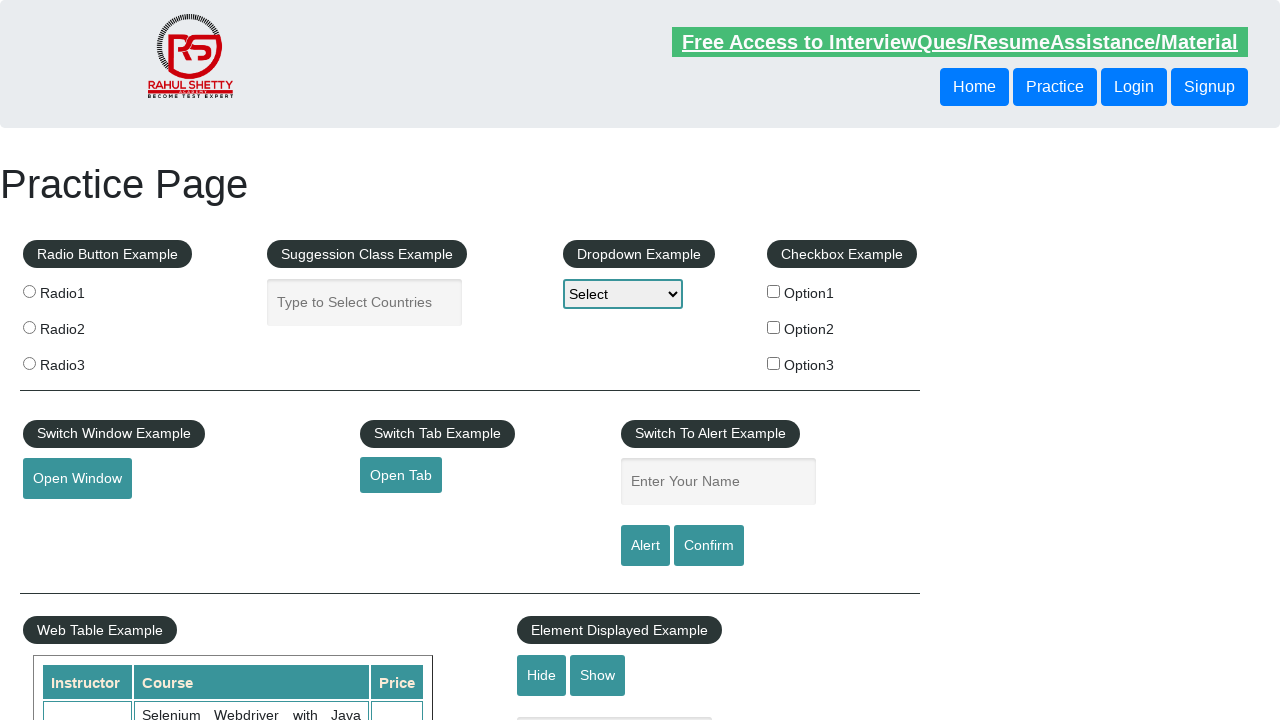

Clicked the 'Open Window' button at (77, 479) on xpath=//button[text()='Open Window']
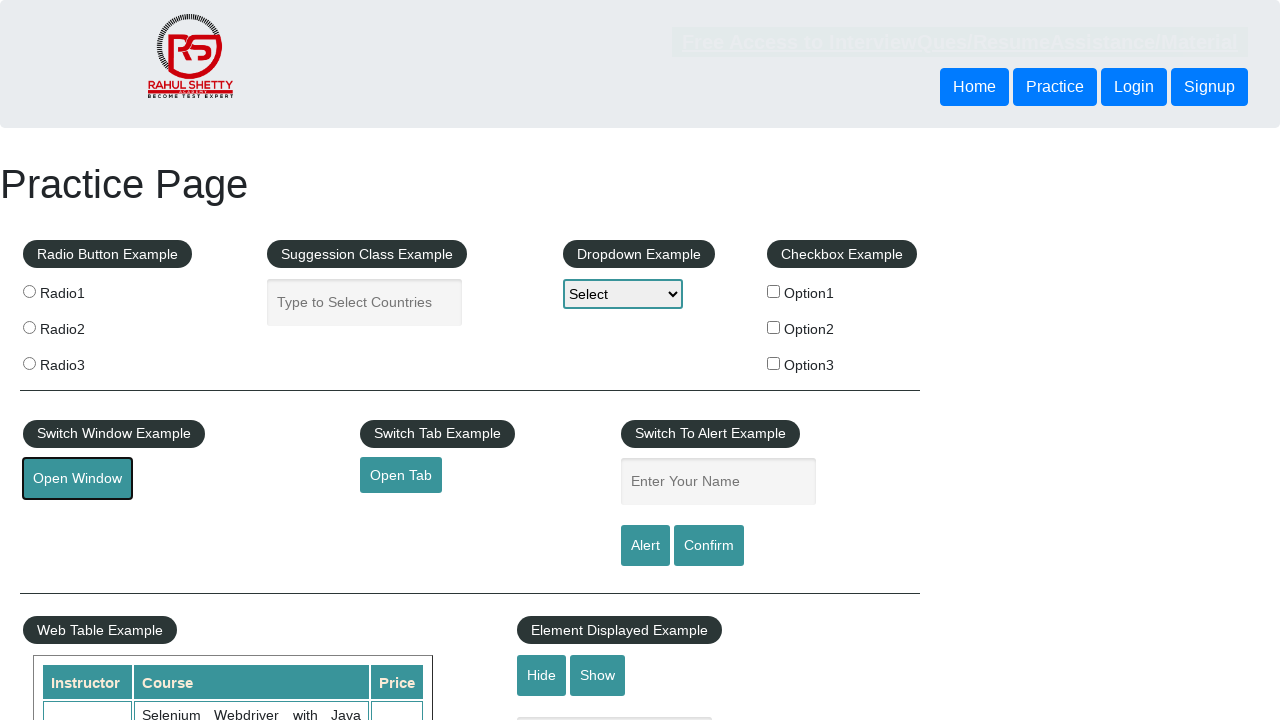

Waited 2000ms for new window to open
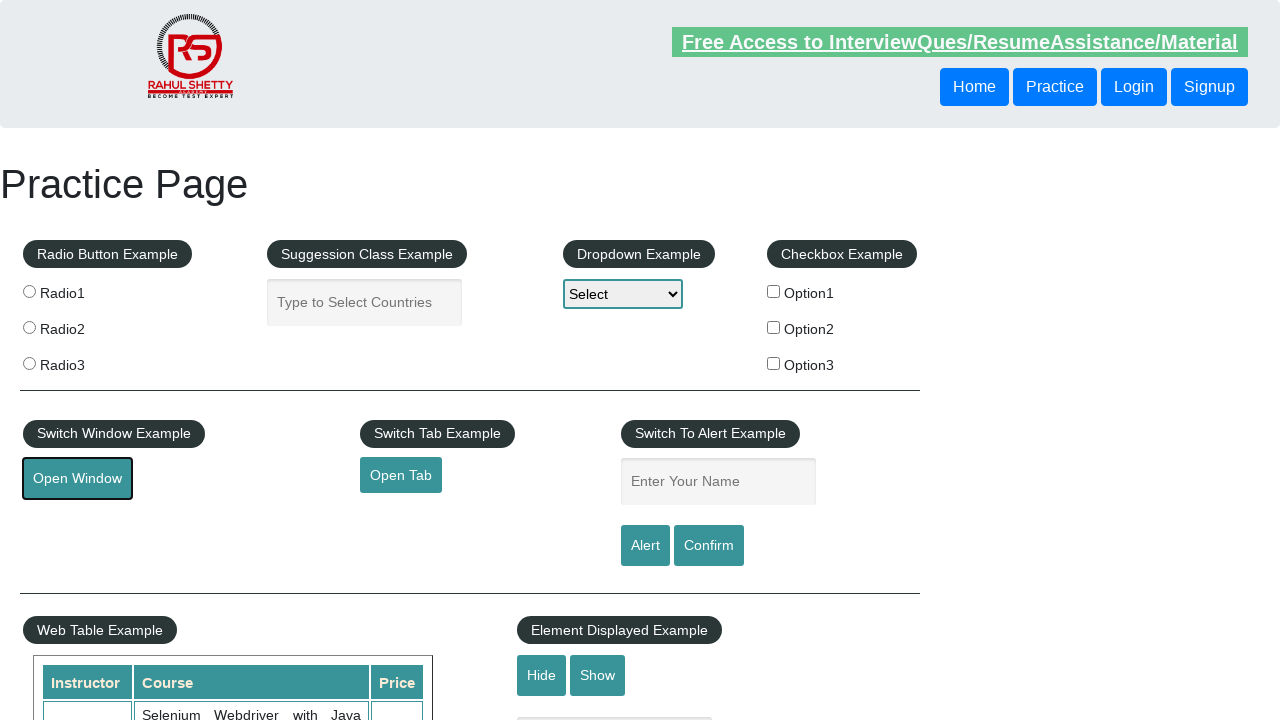

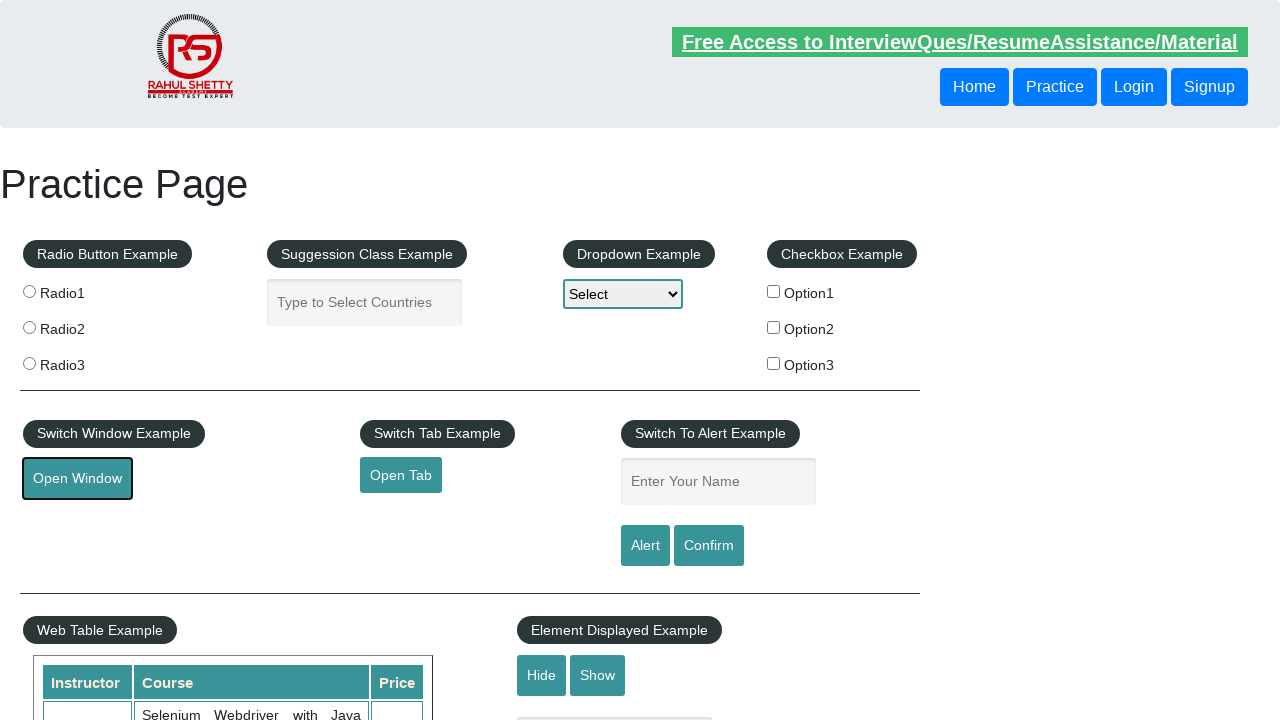